Navigates to PlayStation Store game pages in different regional stores and retrieves pricing information for multiple games

Starting URL: https://store.playstation.com/pt-br/concept/10001850

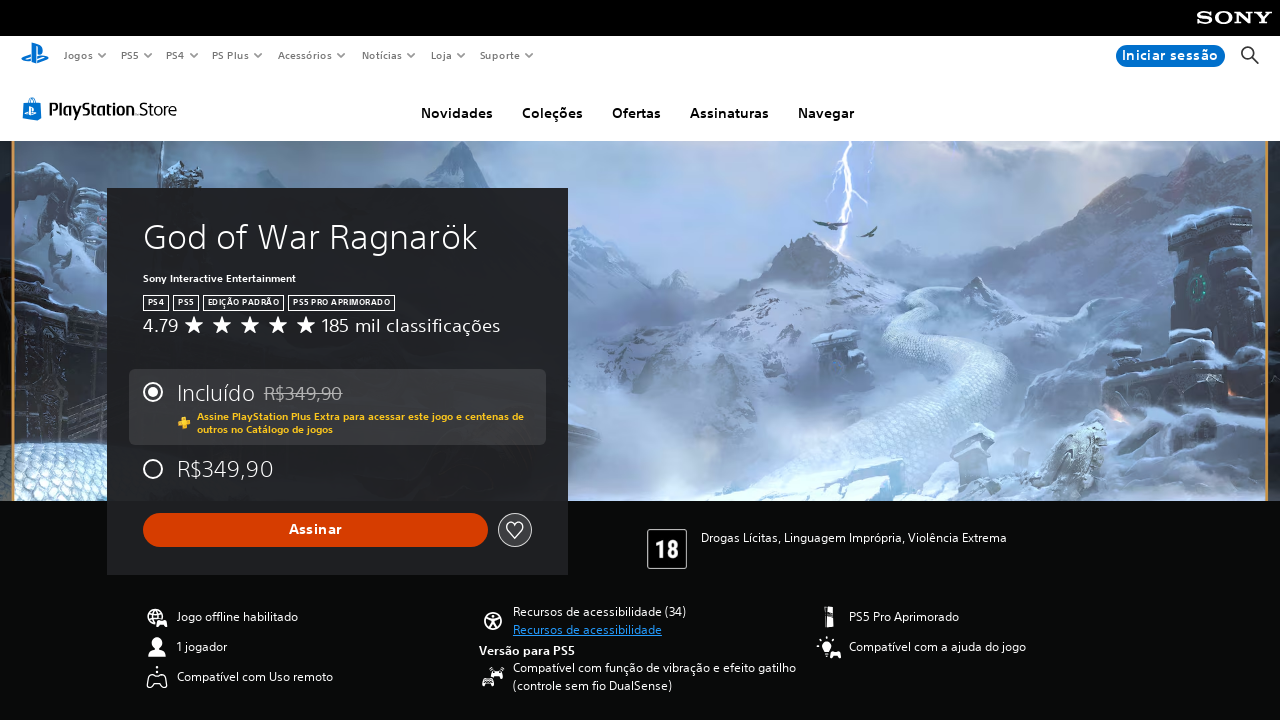

Navigated to PlayStation Store game page for region 'pt-br'
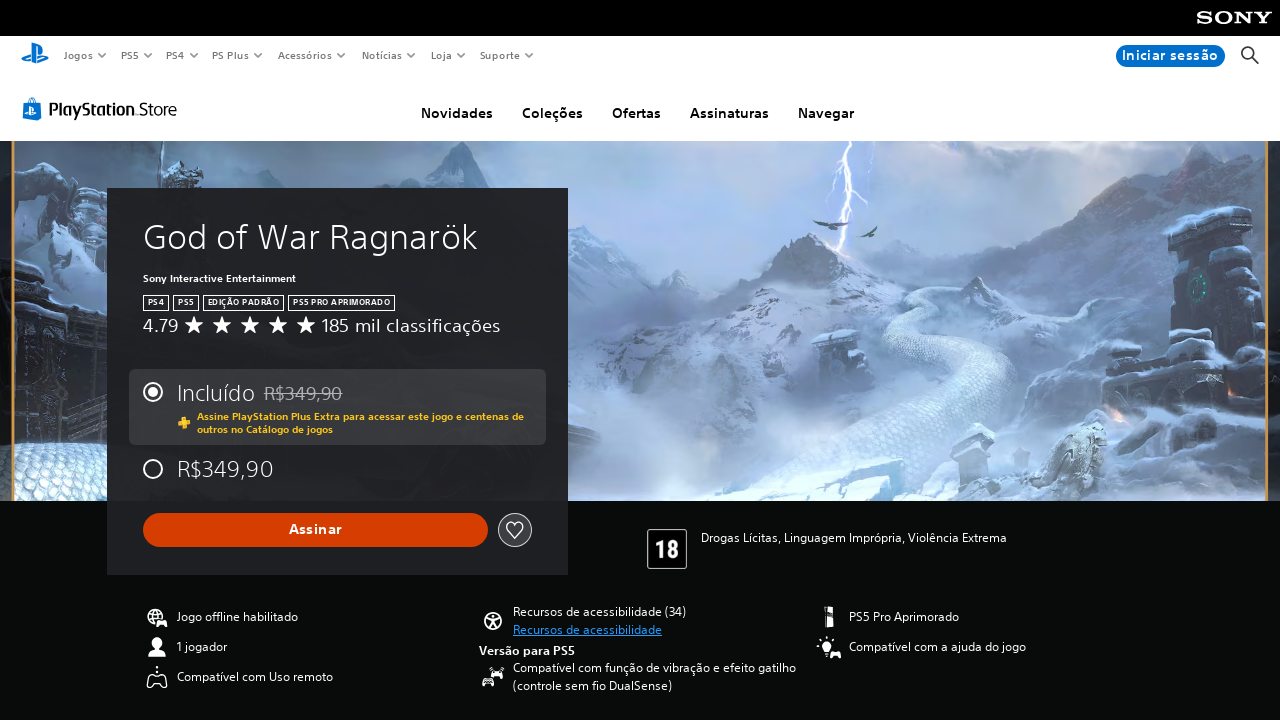

Game name element loaded for region 'pt-br'
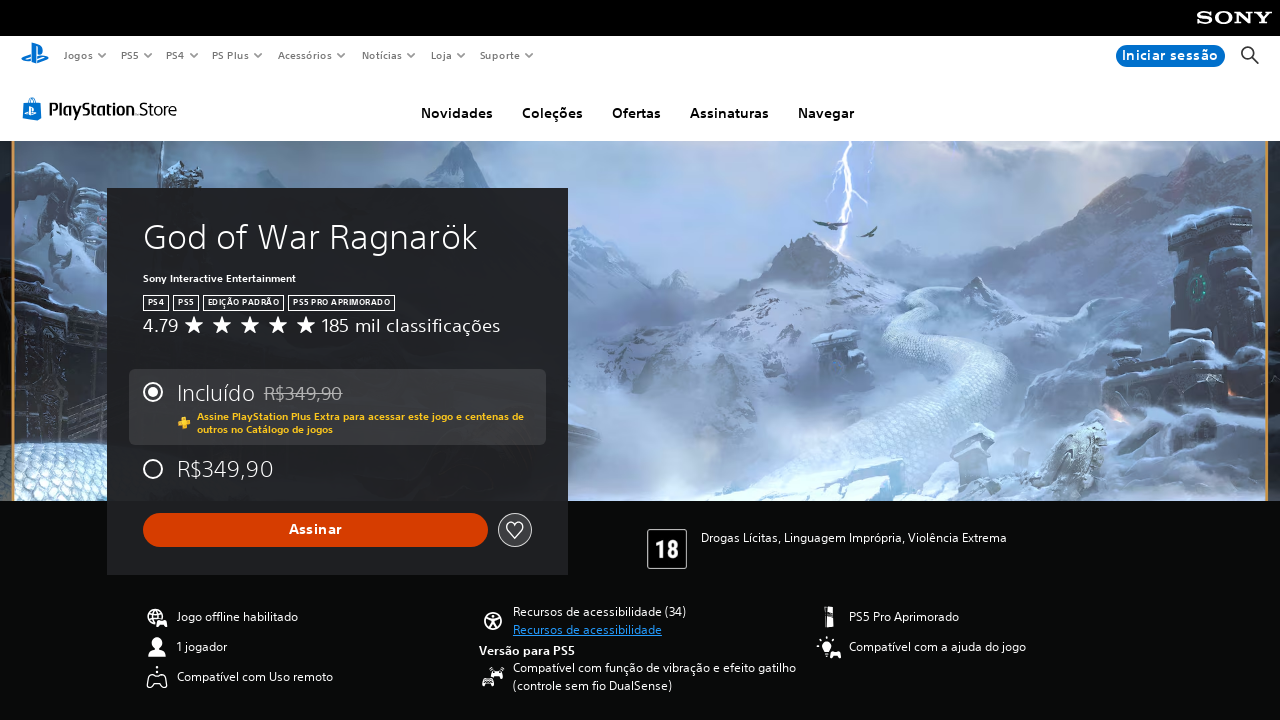

Price element loaded for region 'pt-br'
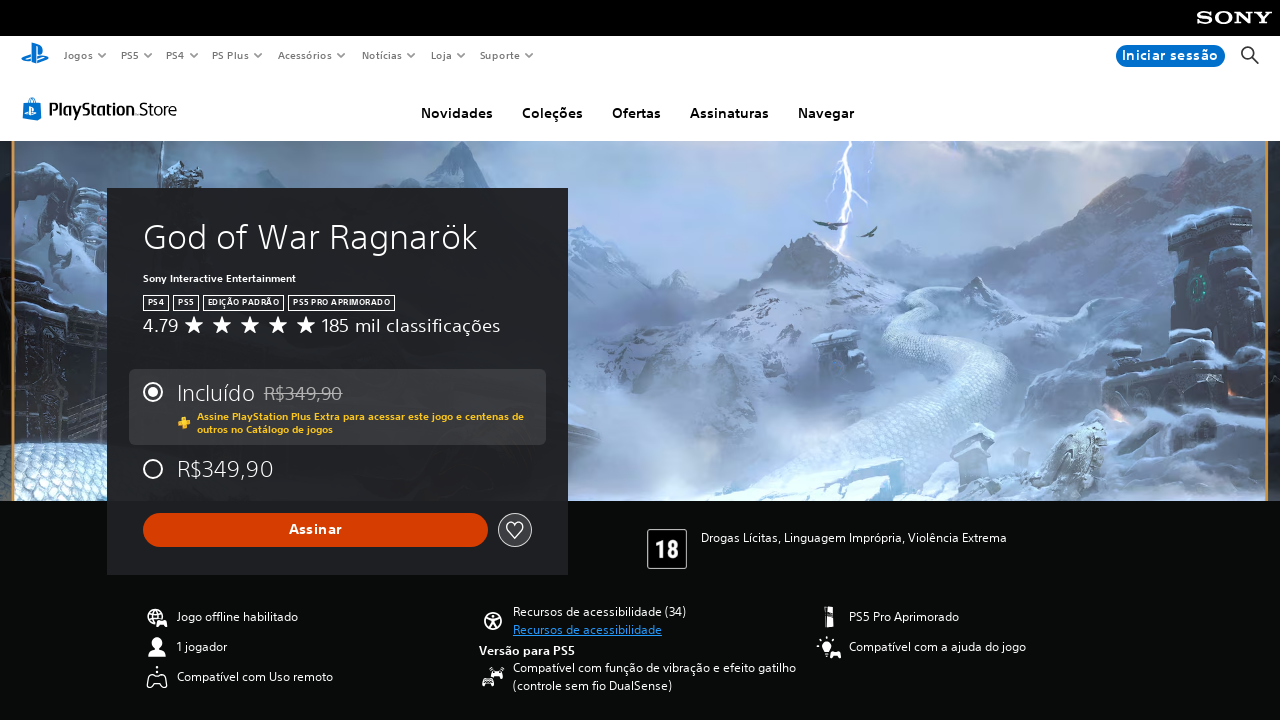

Navigated to PlayStation Store game page for region 'pt-pt'
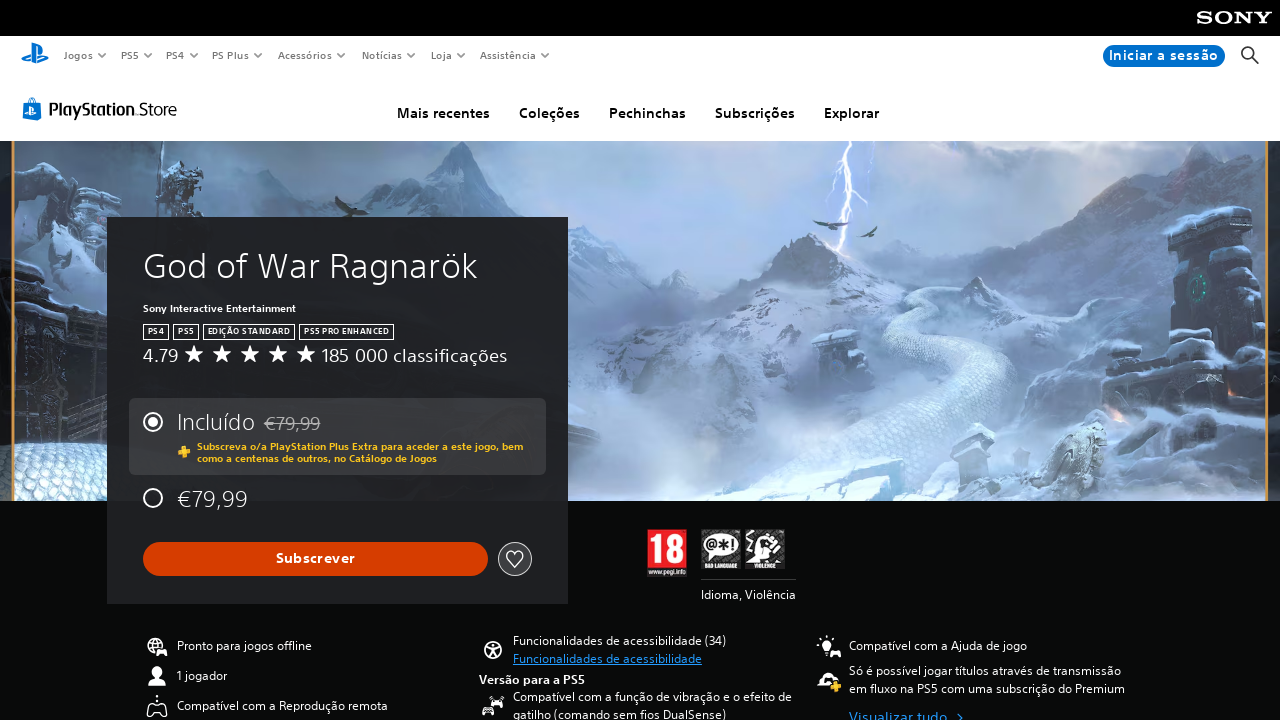

Game name element loaded for region 'pt-pt'
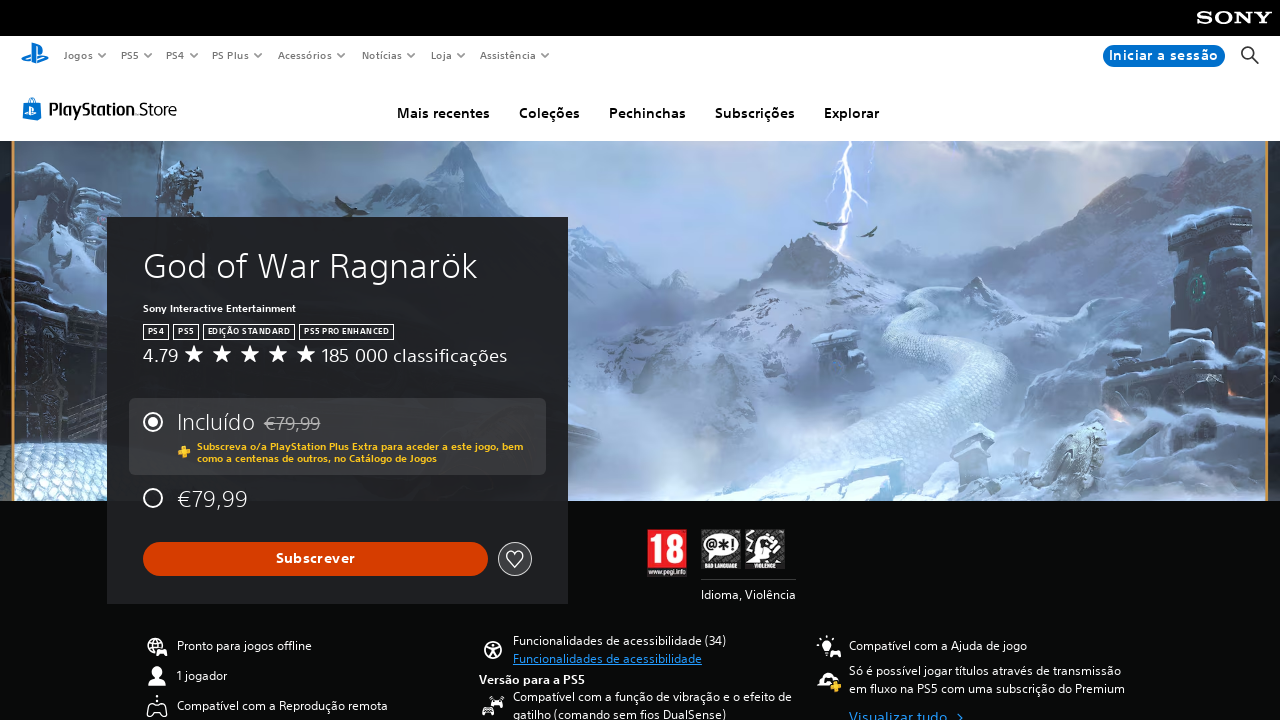

Price element loaded for region 'pt-pt'
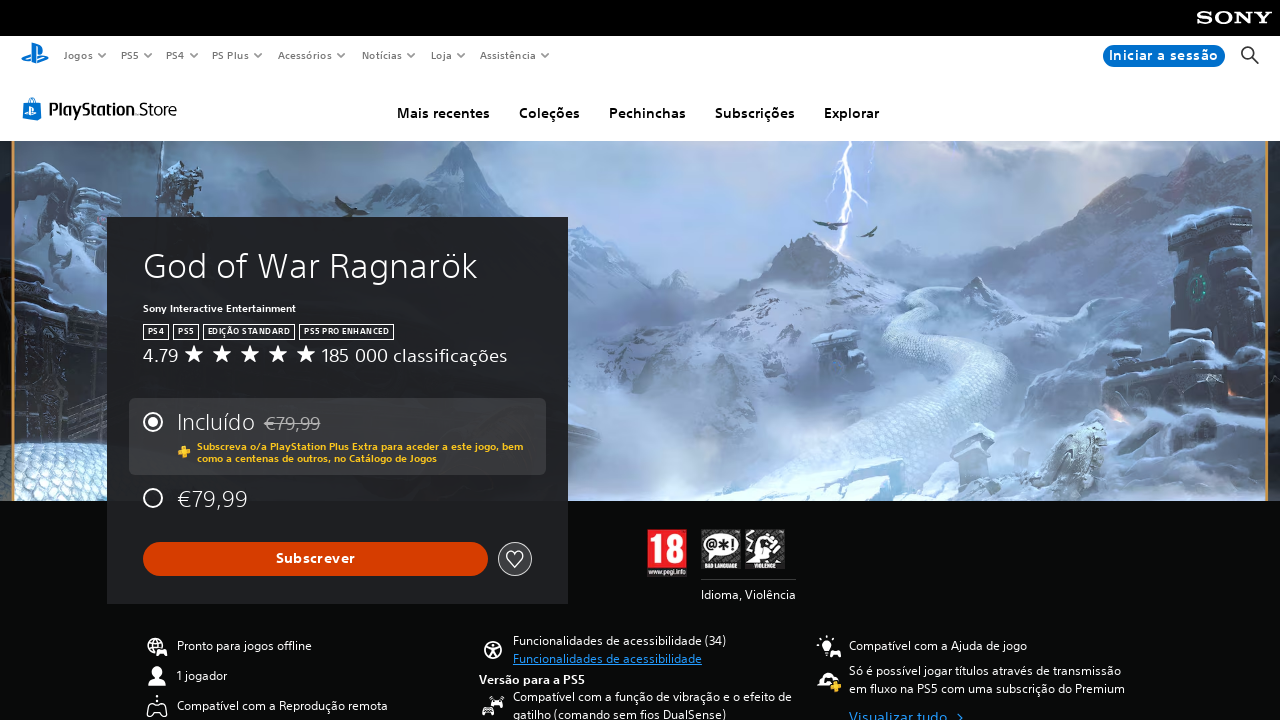

Navigated to PlayStation Store game page for region 'en-us'
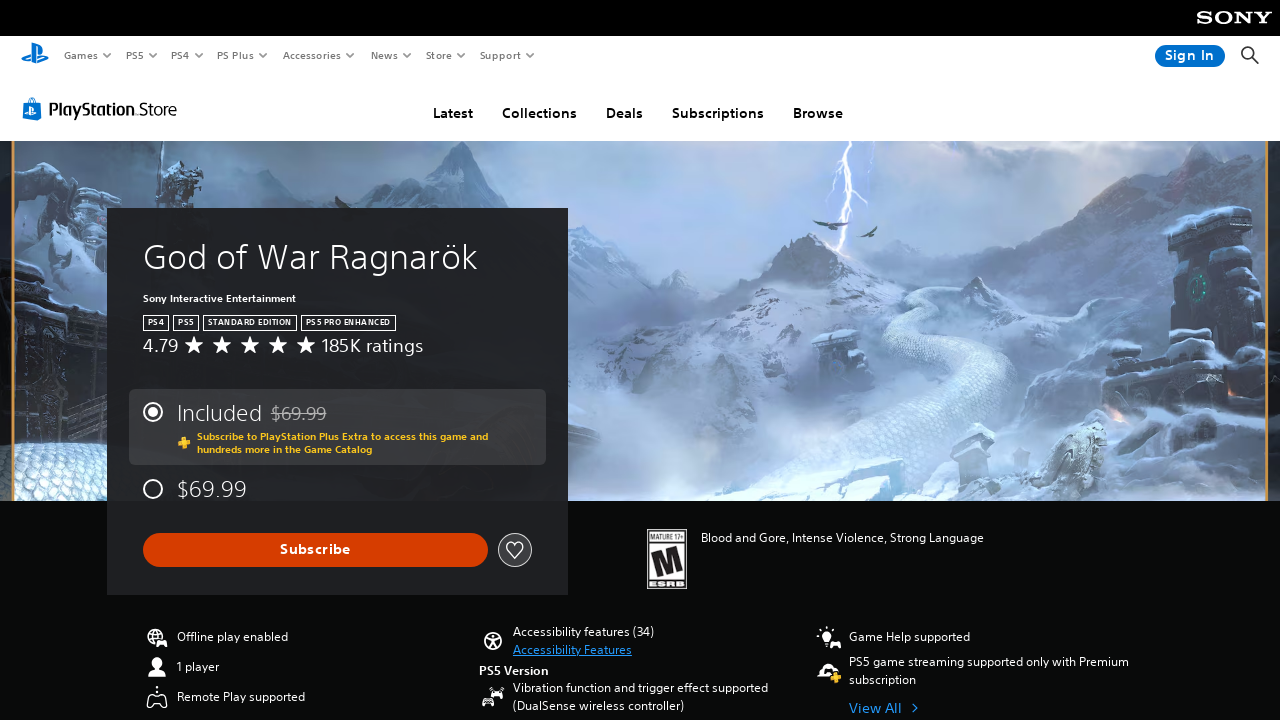

Game name element loaded for region 'en-us'
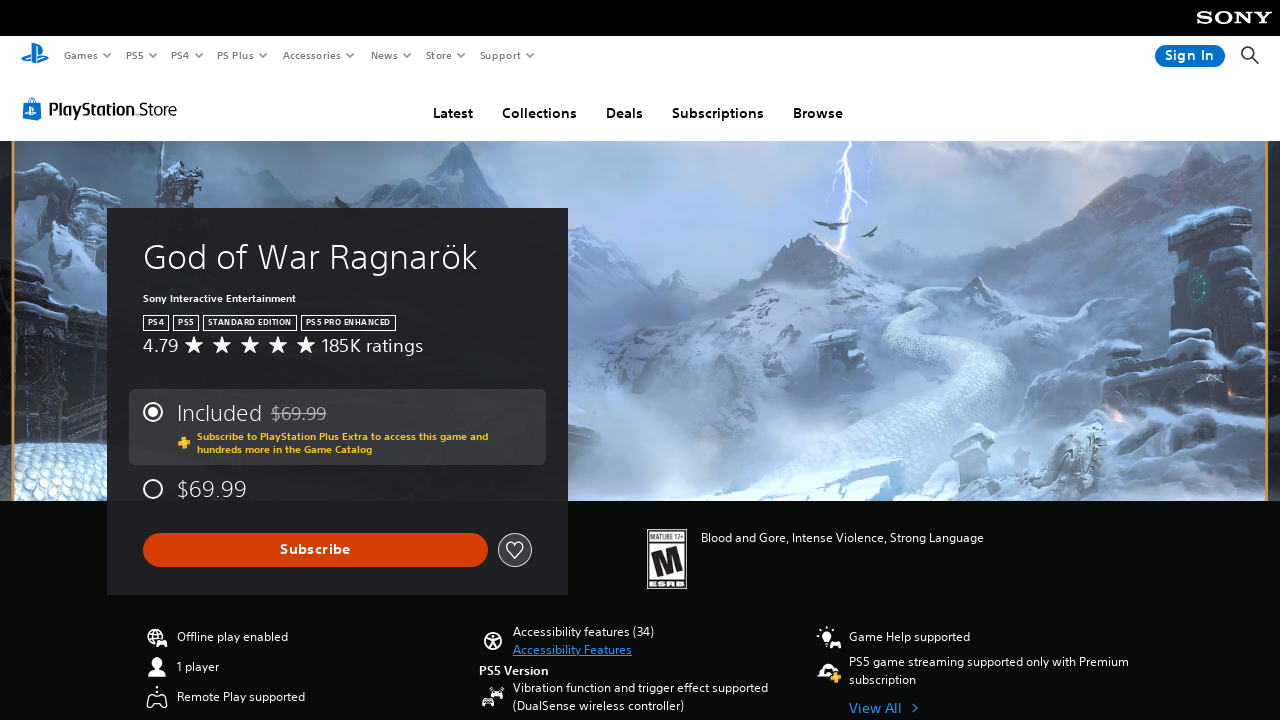

Price element loaded for region 'en-us'
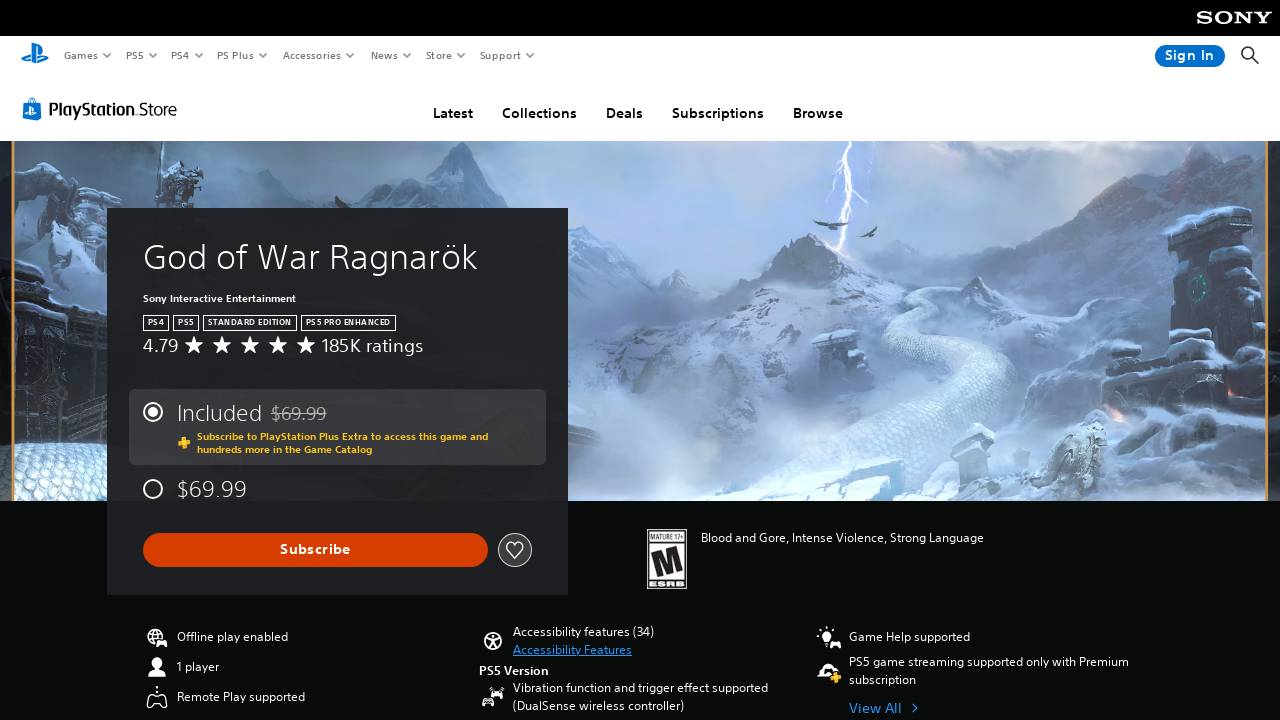

Navigated to second PlayStation Store game page for region 'pt-br'
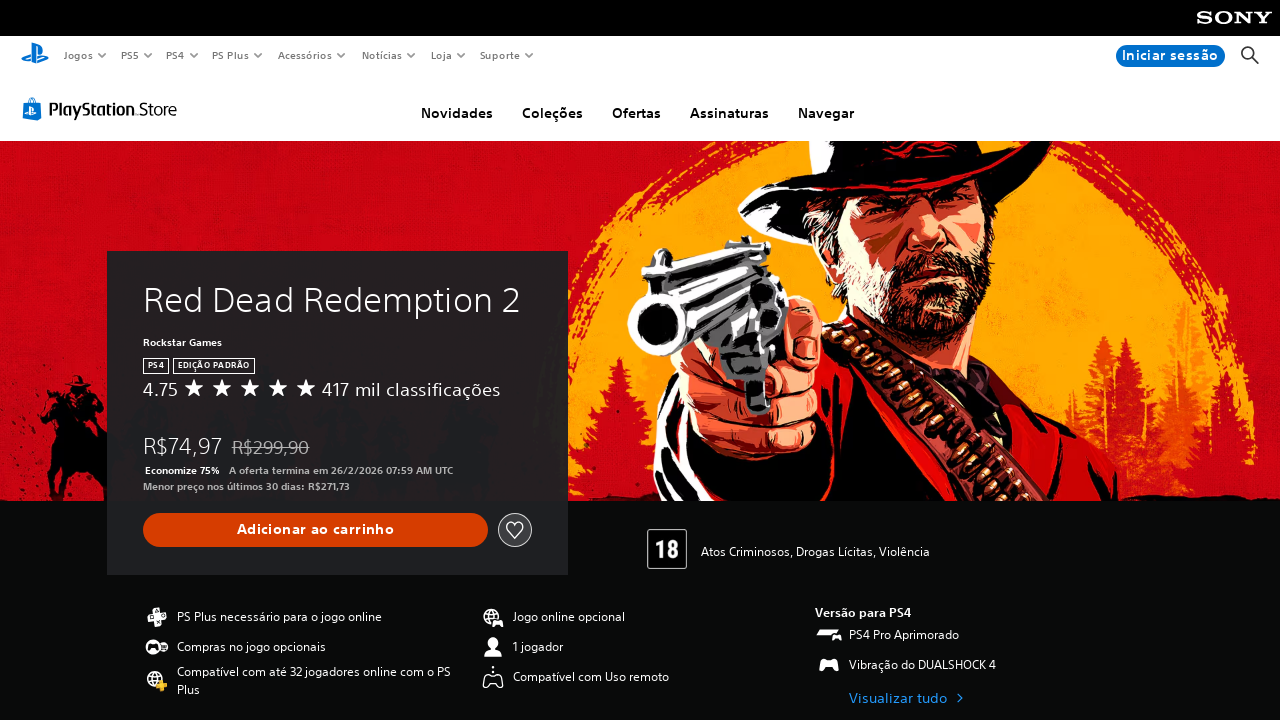

Game name element loaded for second game in region 'pt-br'
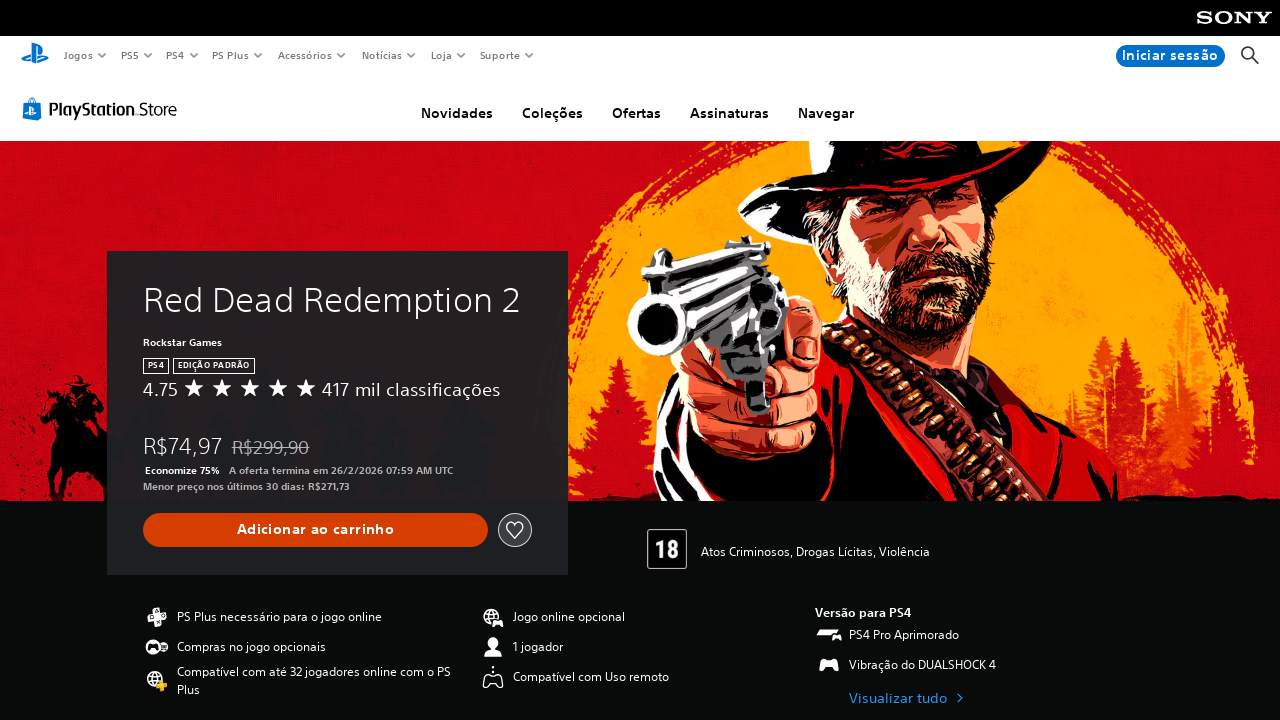

Price element loaded for second game in region 'pt-br'
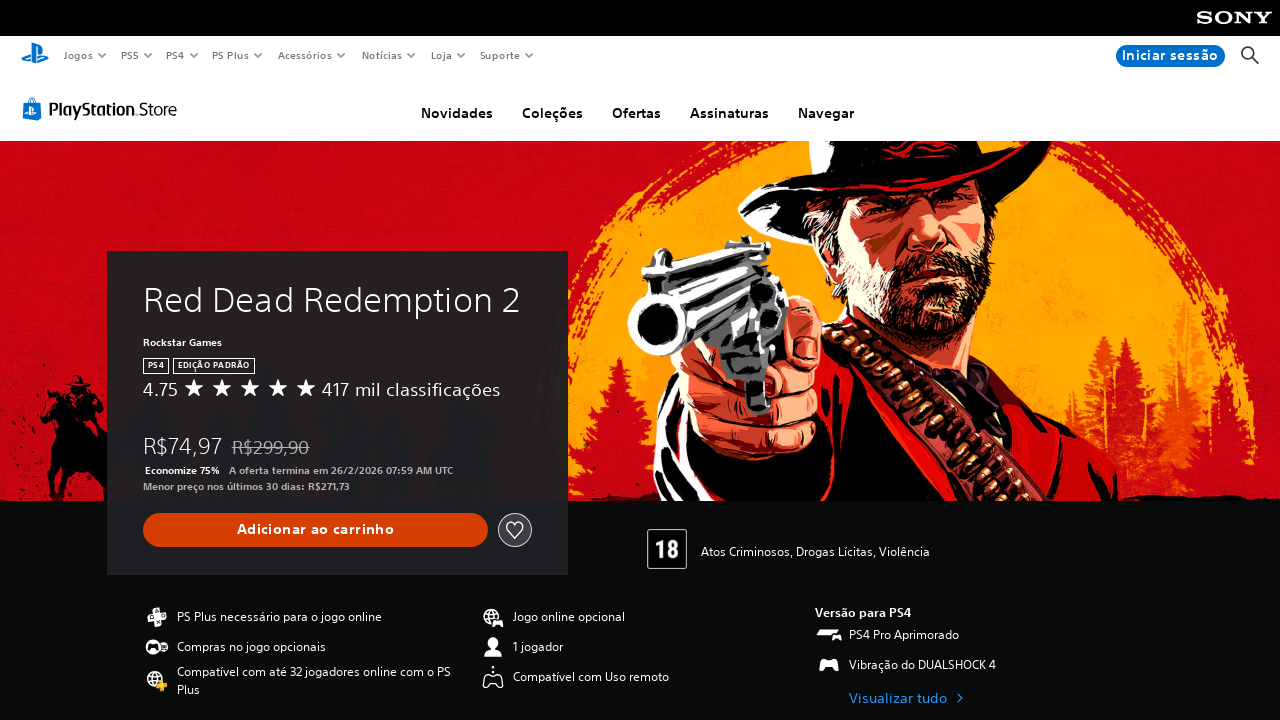

Navigated to second PlayStation Store game page for region 'pt-pt'
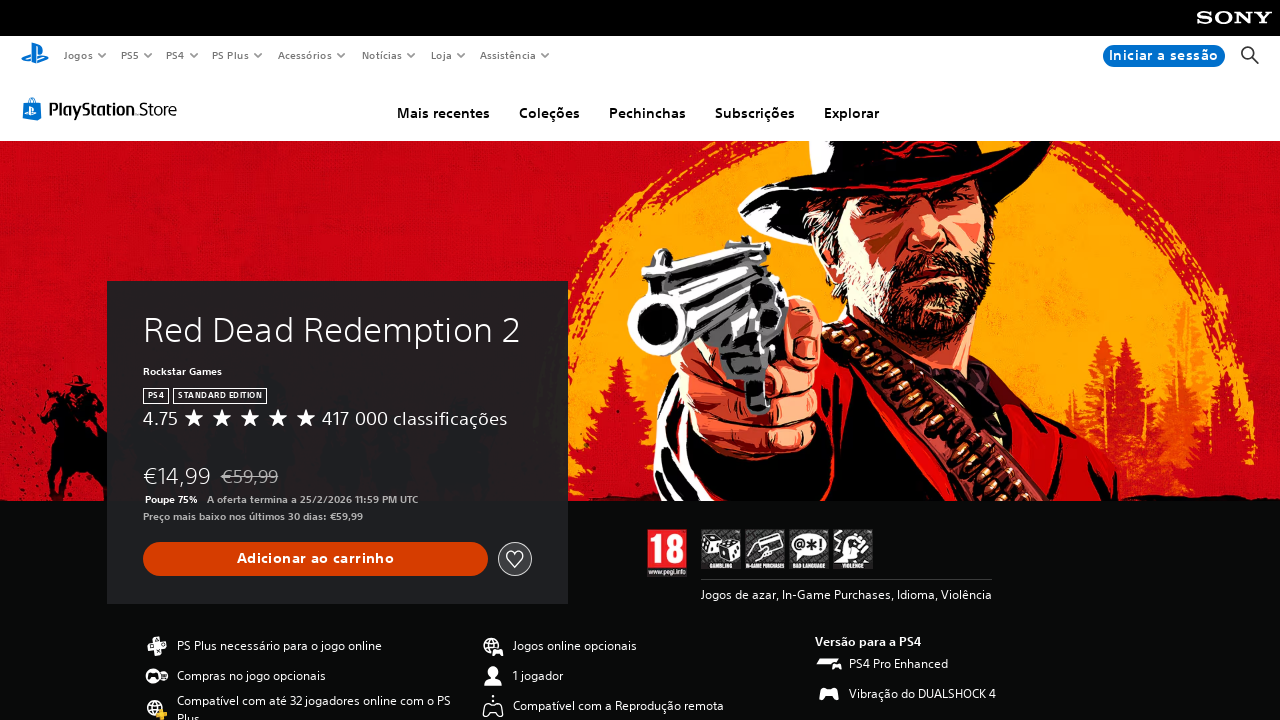

Game name element loaded for second game in region 'pt-pt'
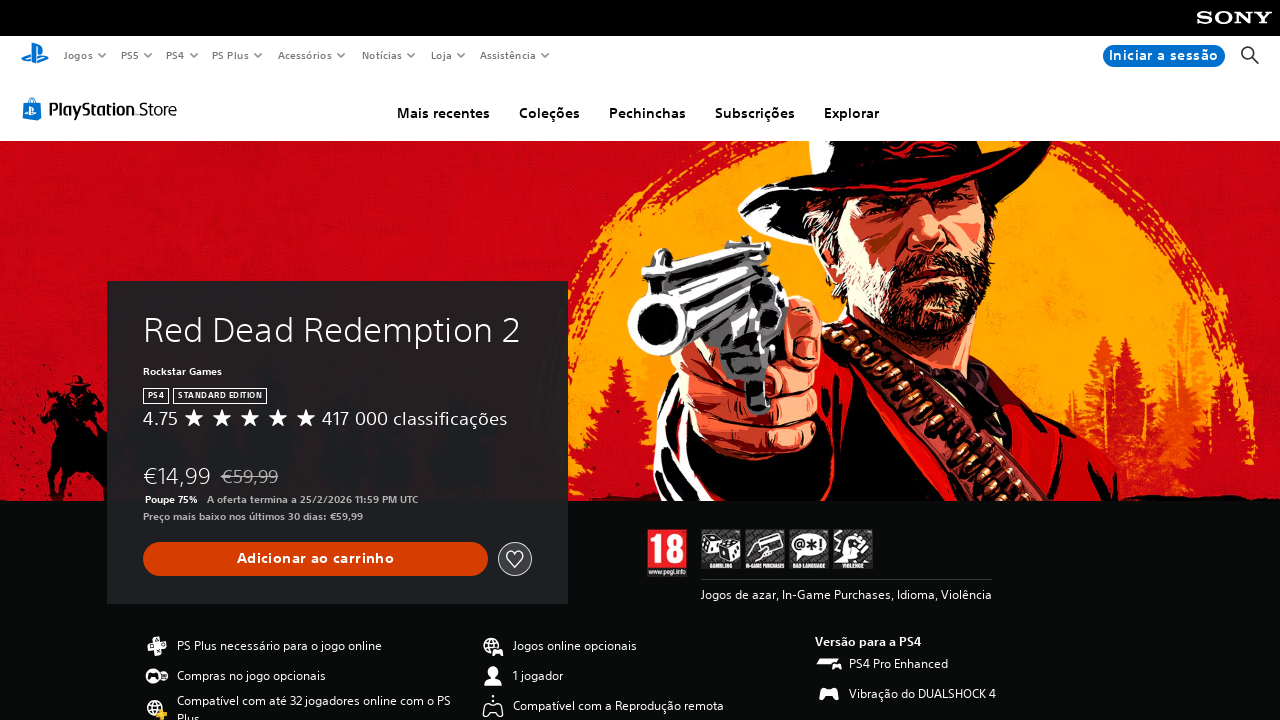

Price element loaded for second game in region 'pt-pt'
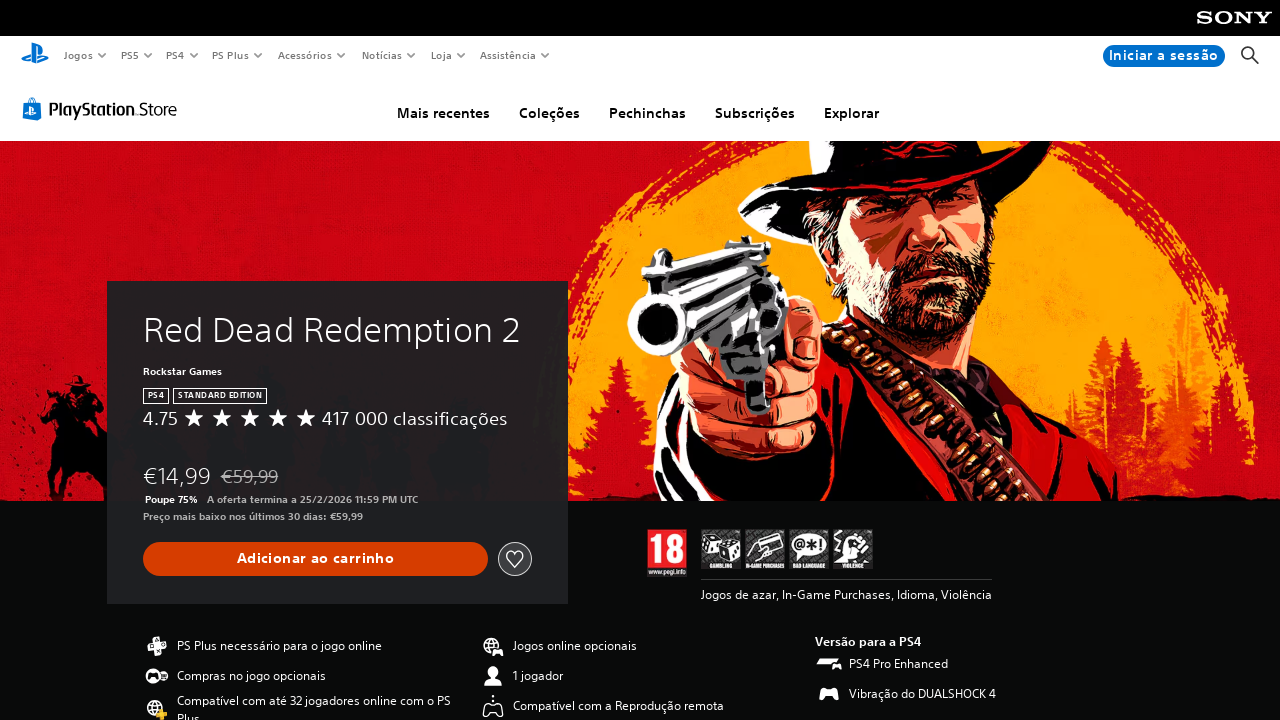

Navigated to second PlayStation Store game page for region 'en-us'
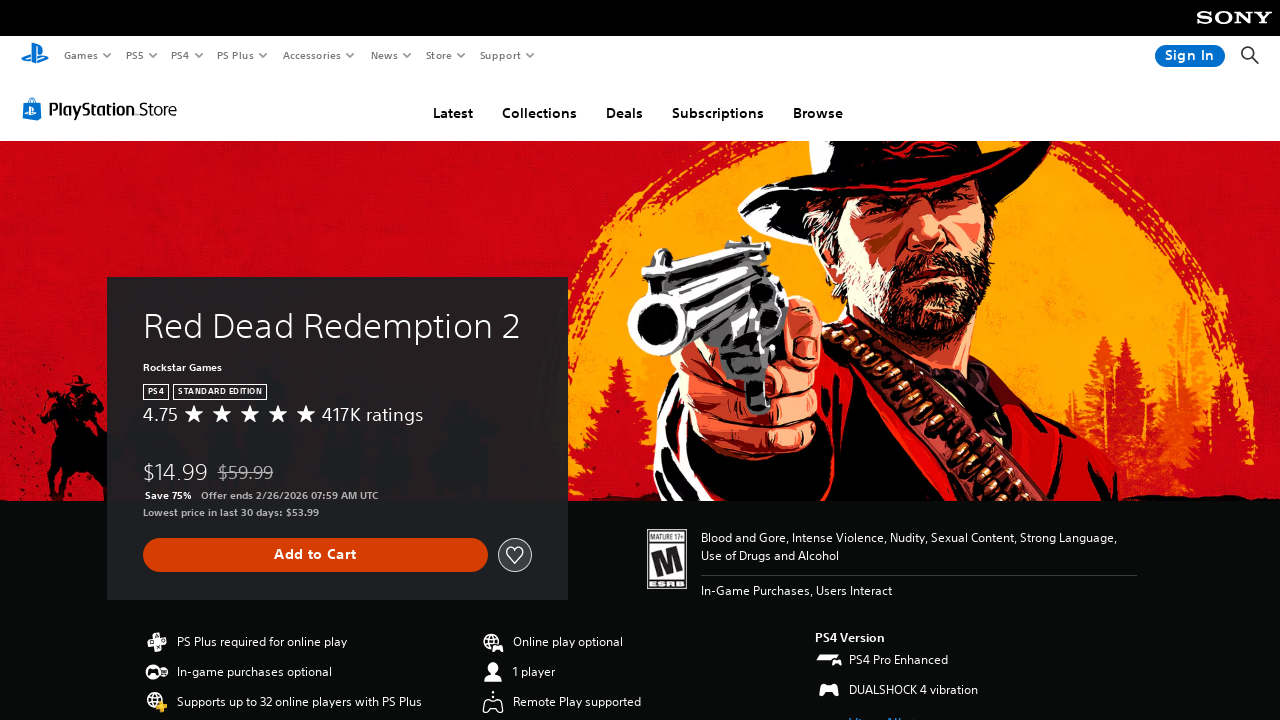

Game name element loaded for second game in region 'en-us'
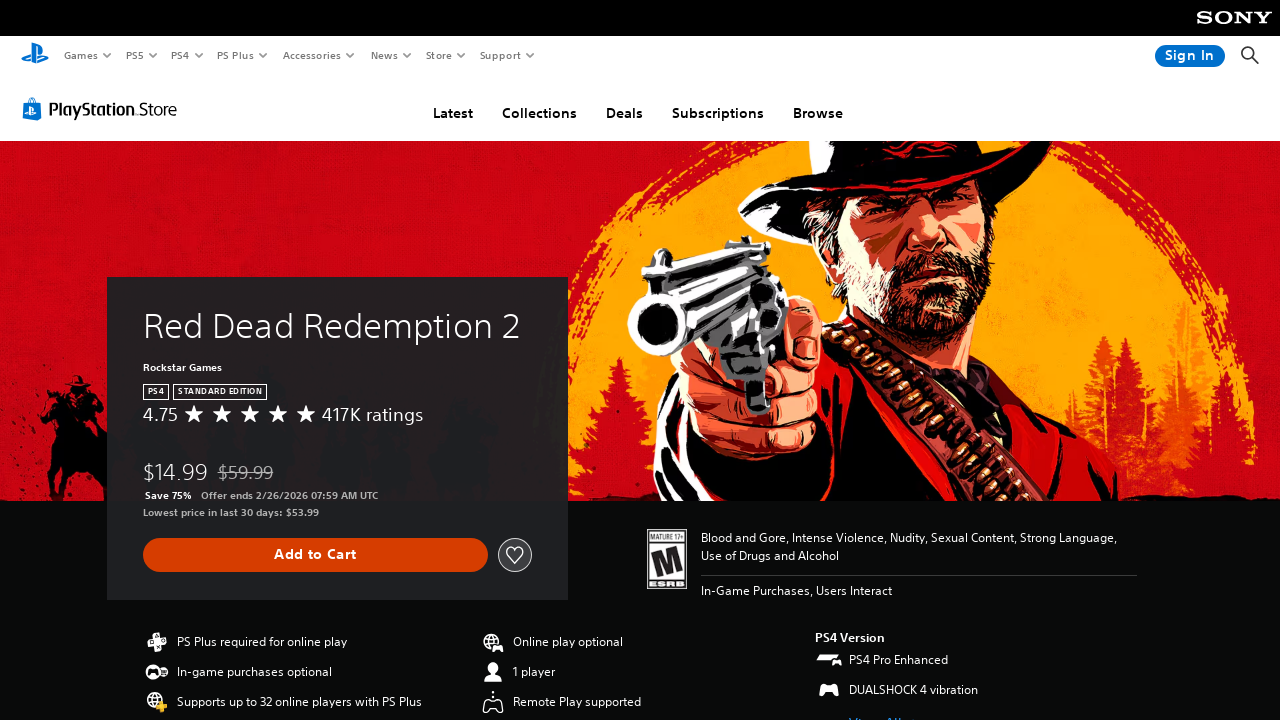

Price element loaded for second game in region 'en-us'
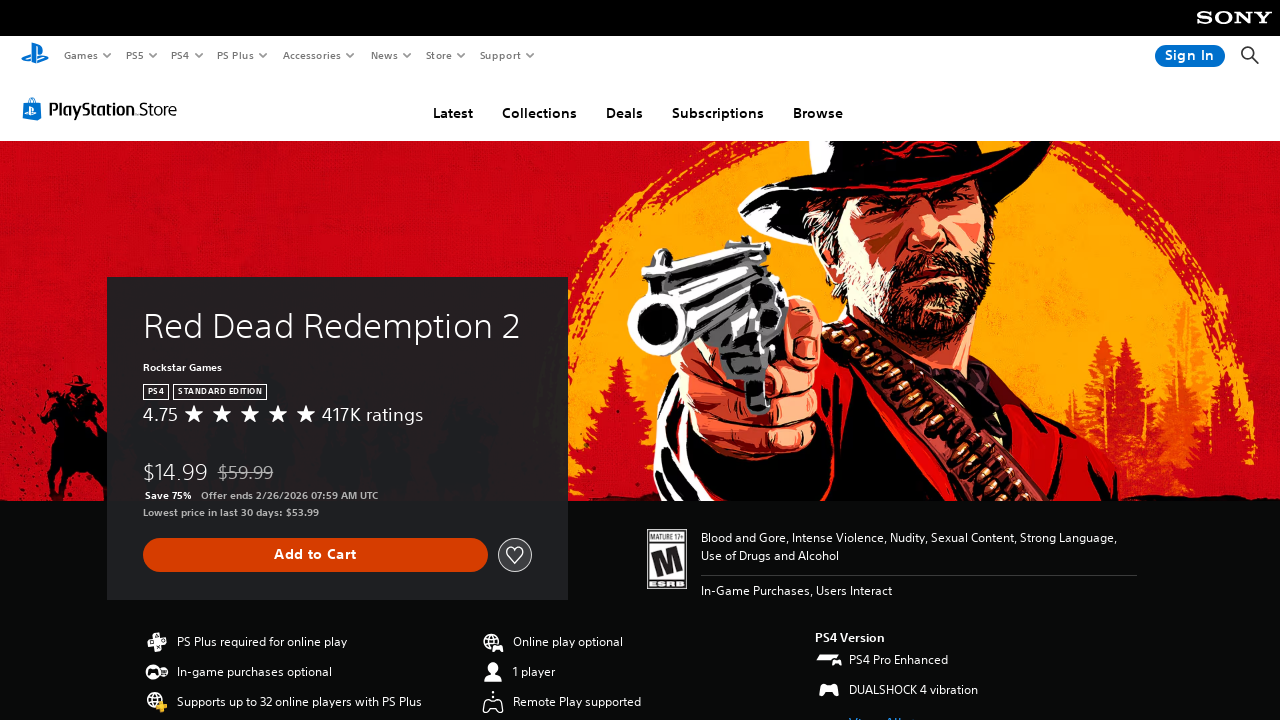

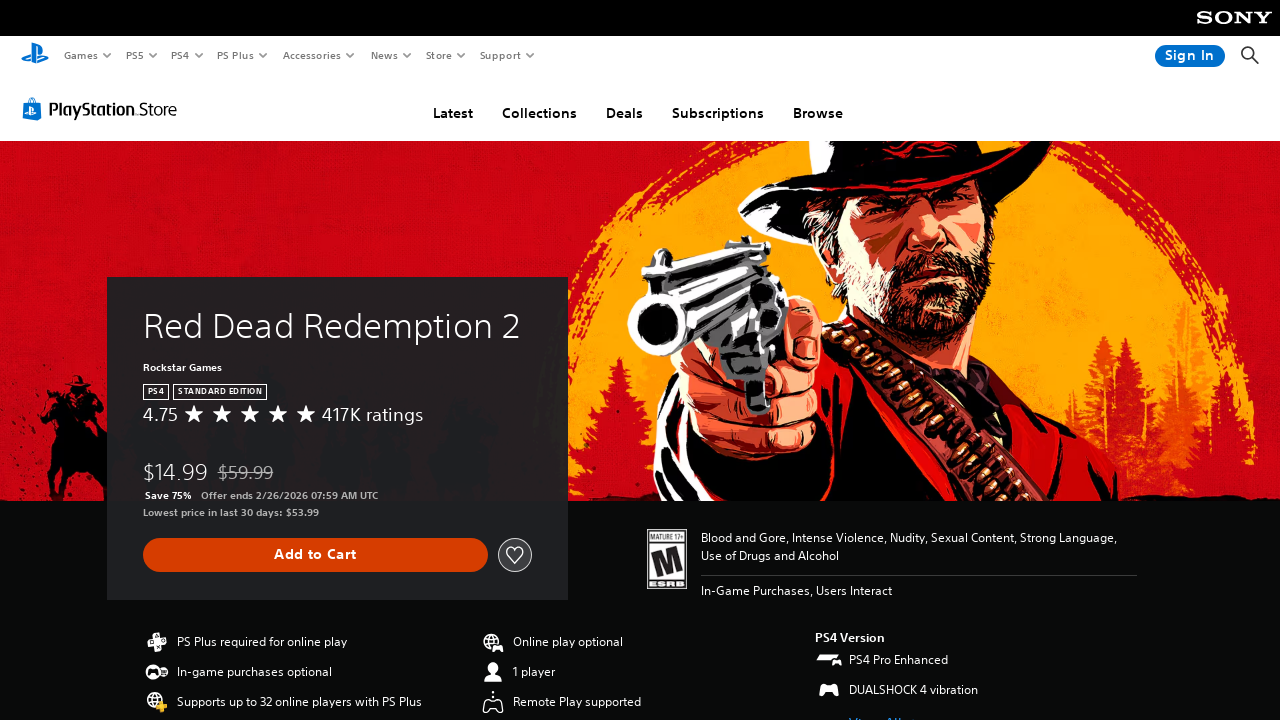